Tests radio button selection functionality by clicking through three different radio button options on a form

Starting URL: https://formy-project.herokuapp.com/radiobutton

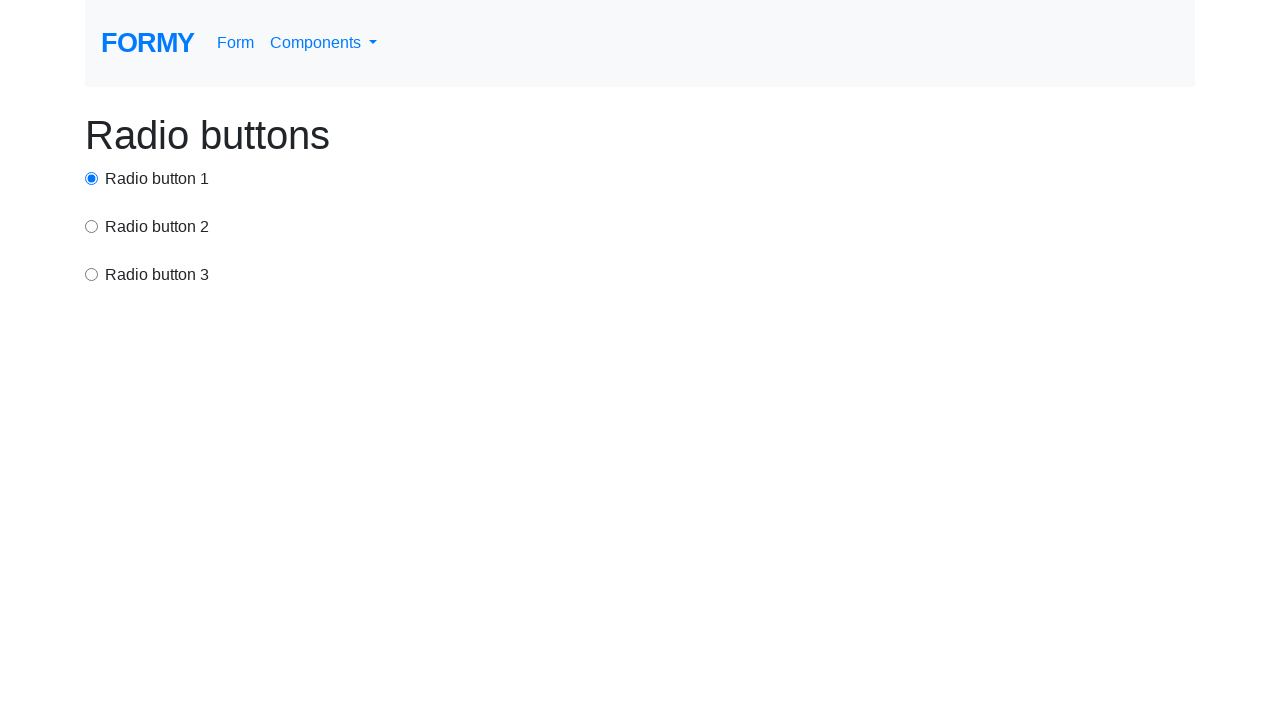

Clicked first radio button option at (92, 178) on input[id^='radio-button']
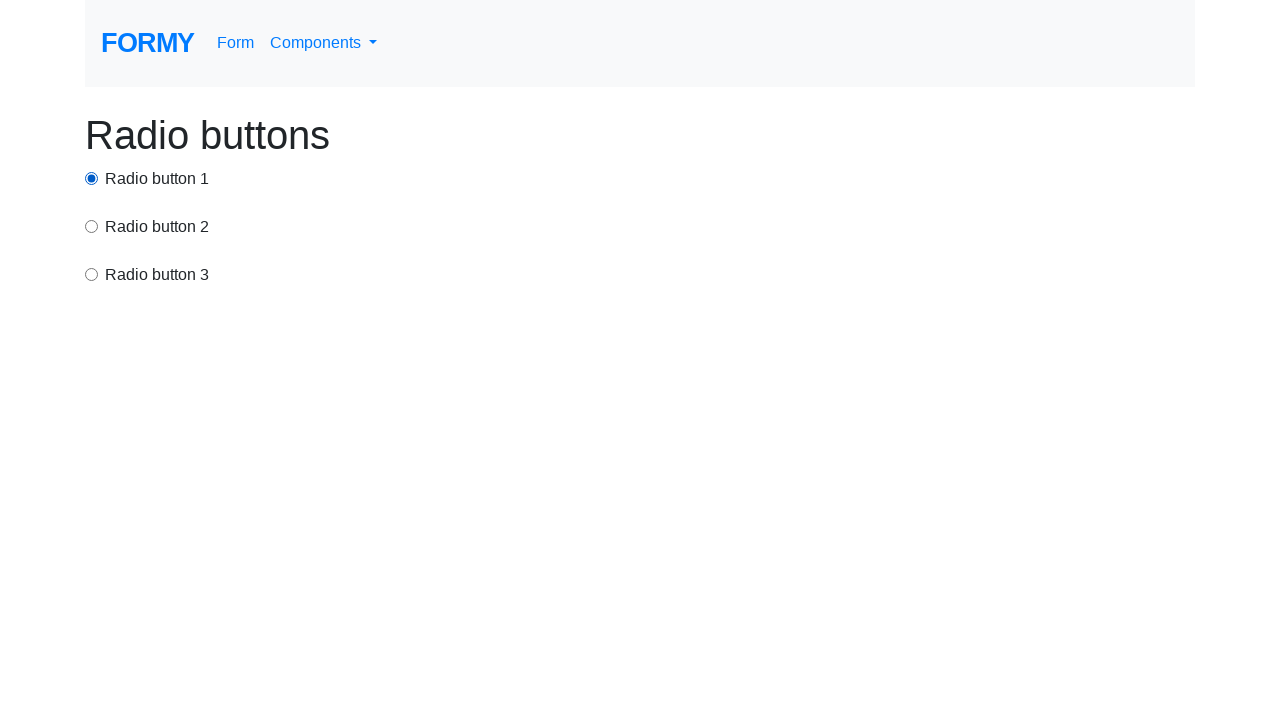

Clicked second radio button option at (92, 226) on input[value='option2']
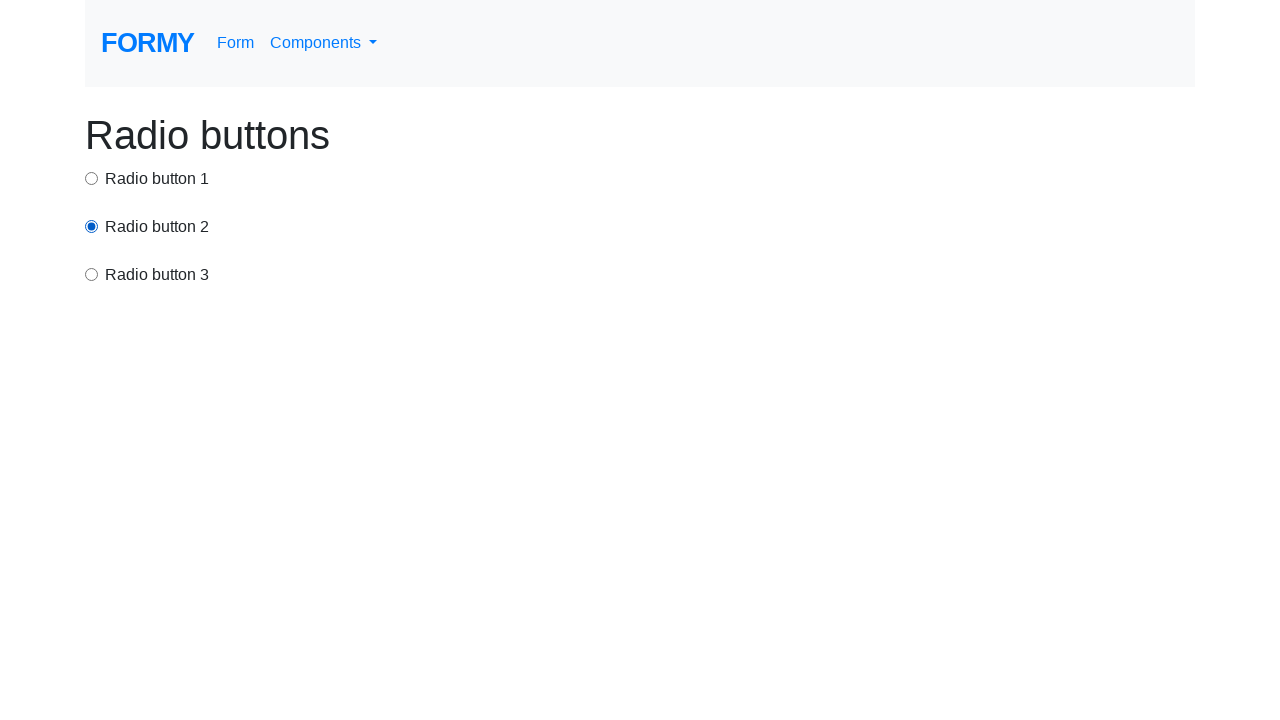

Clicked third radio button option at (92, 274) on xpath=/html/body/div/div[3]/input
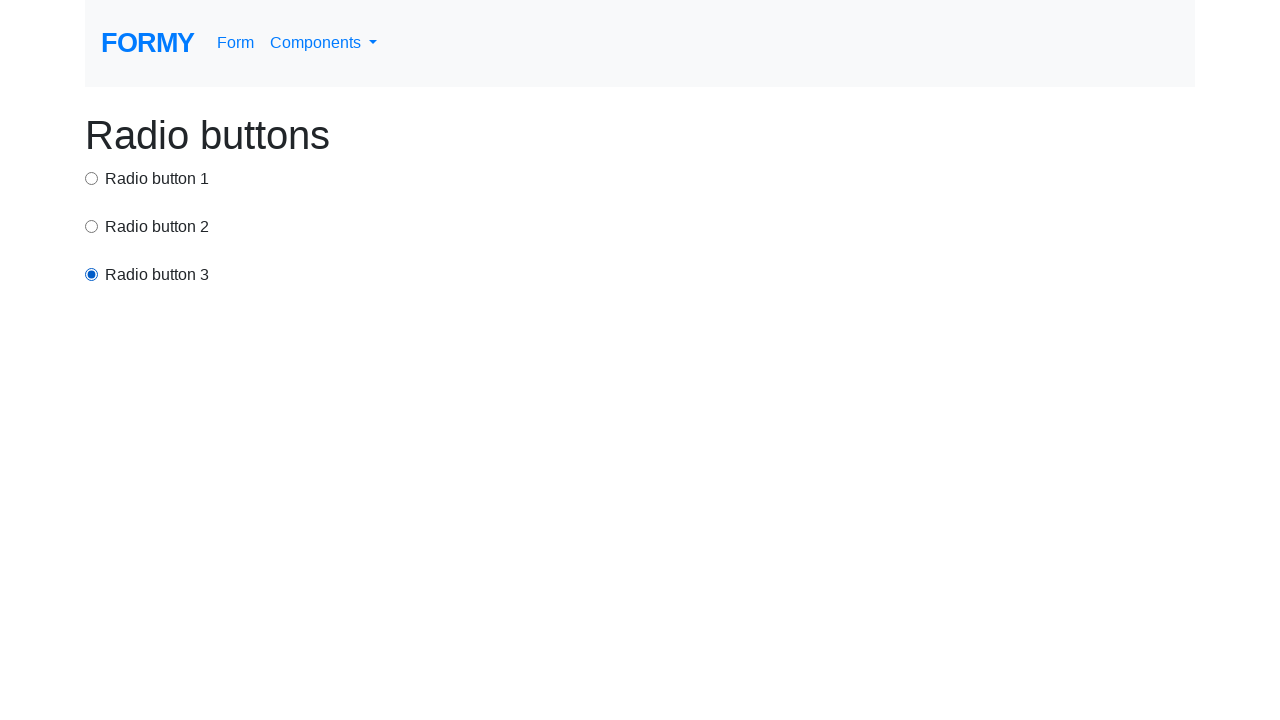

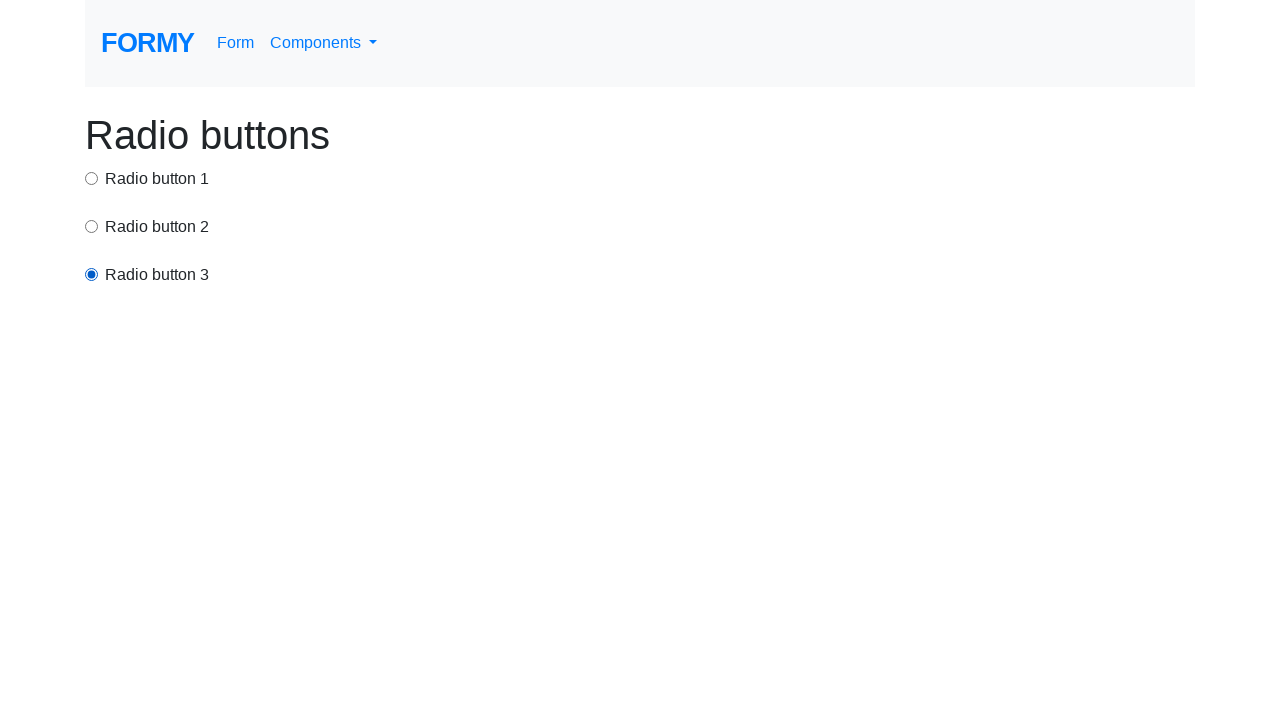